Tests drag and drop by offset coordinates, dragging element to specific x,y position

Starting URL: https://crossbrowsertesting.github.io/drag-and-drop

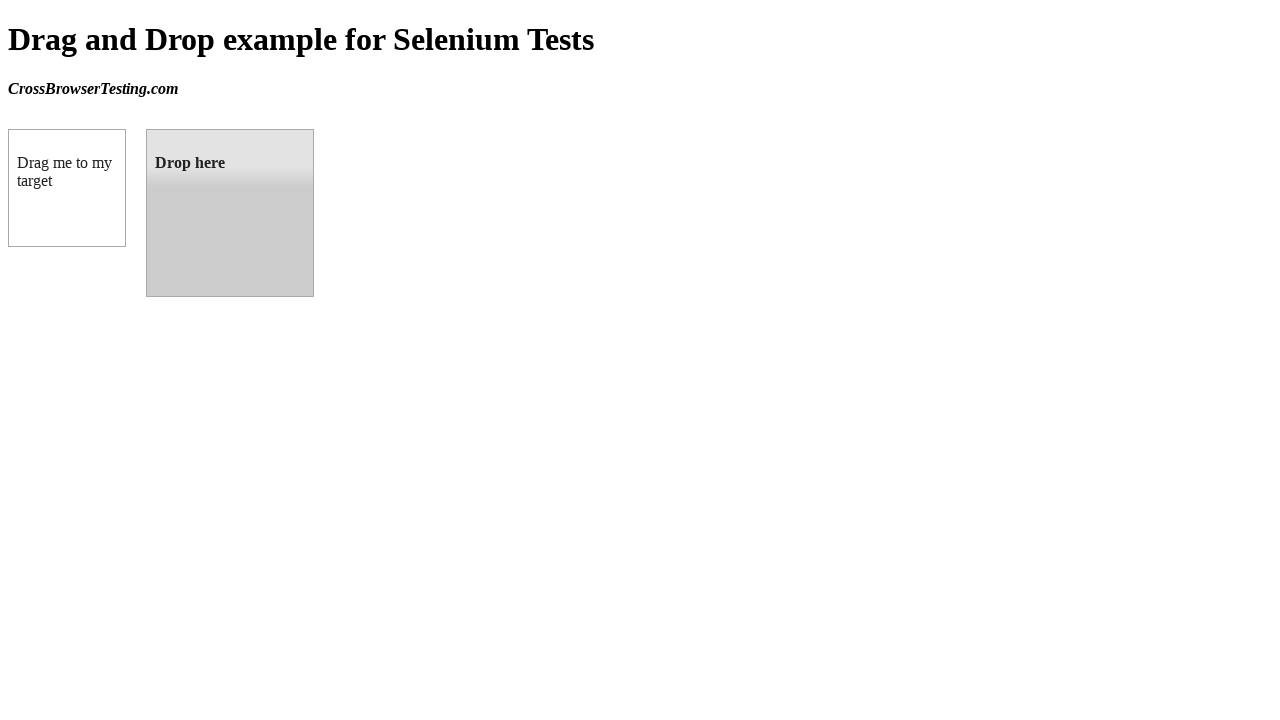

Located draggable source element
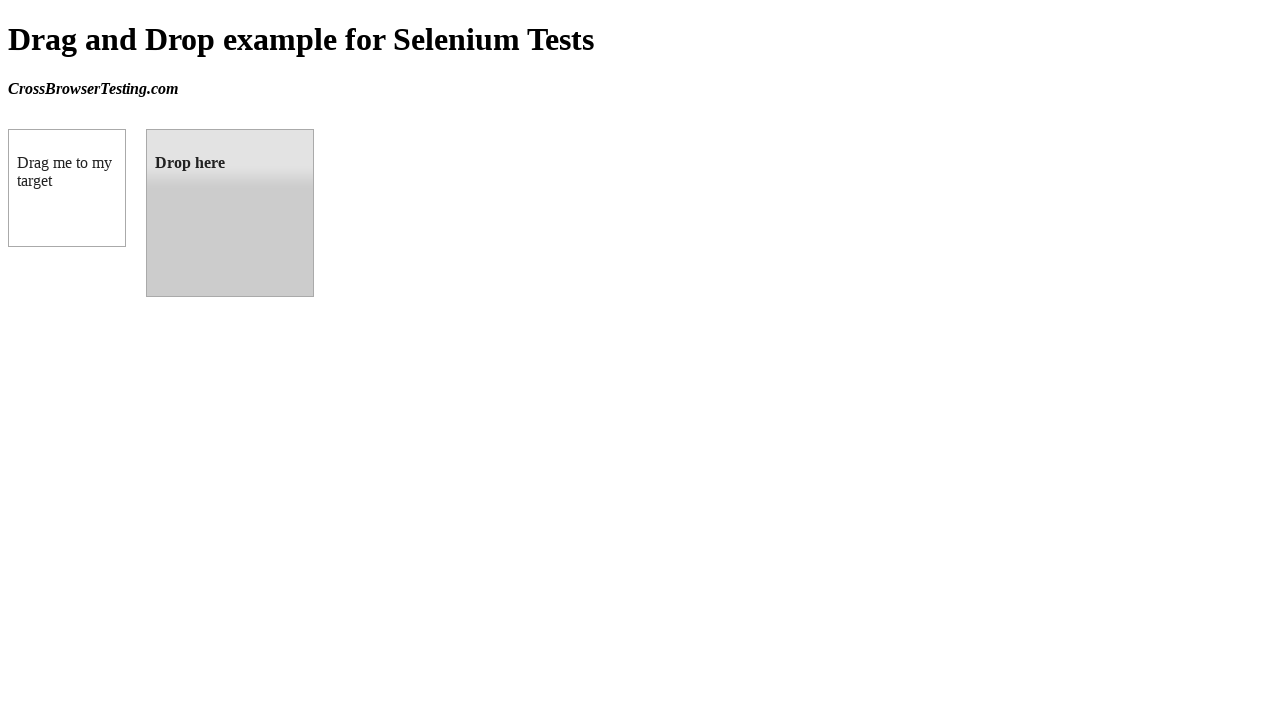

Located droppable target element
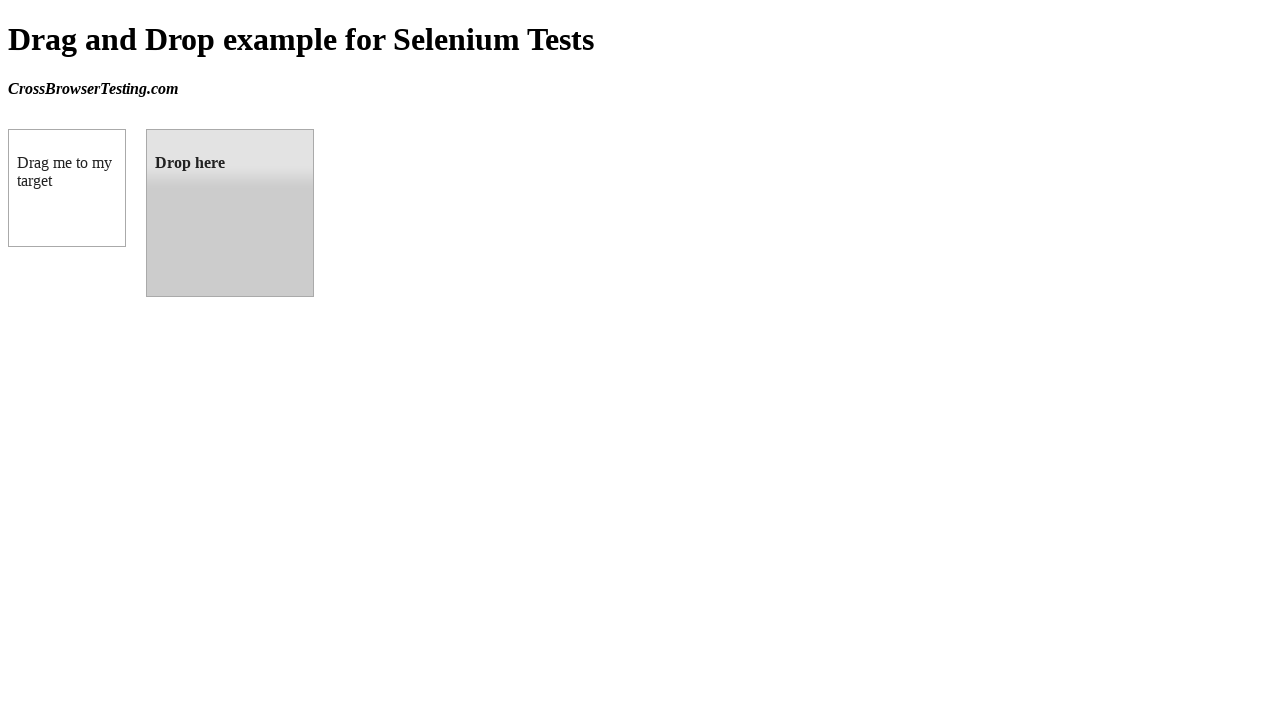

Retrieved target element bounding box
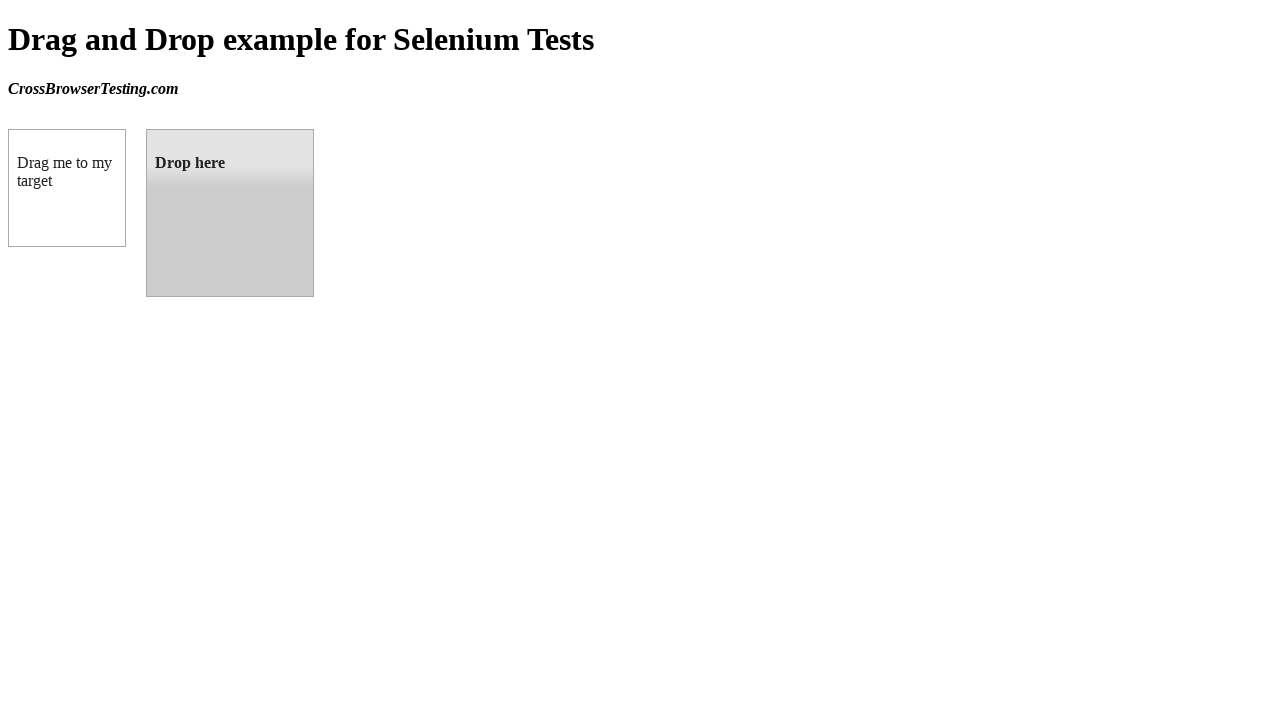

Retrieved source element bounding box
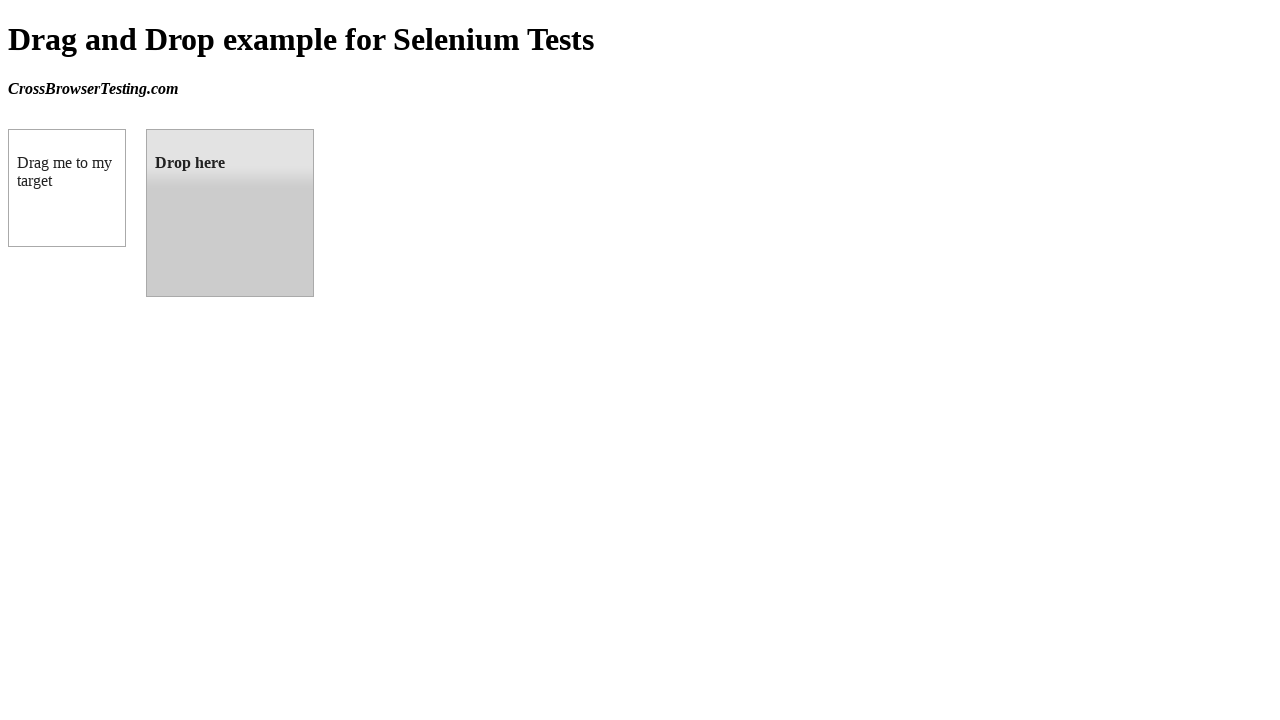

Moved mouse to center of draggable element at (67, 188)
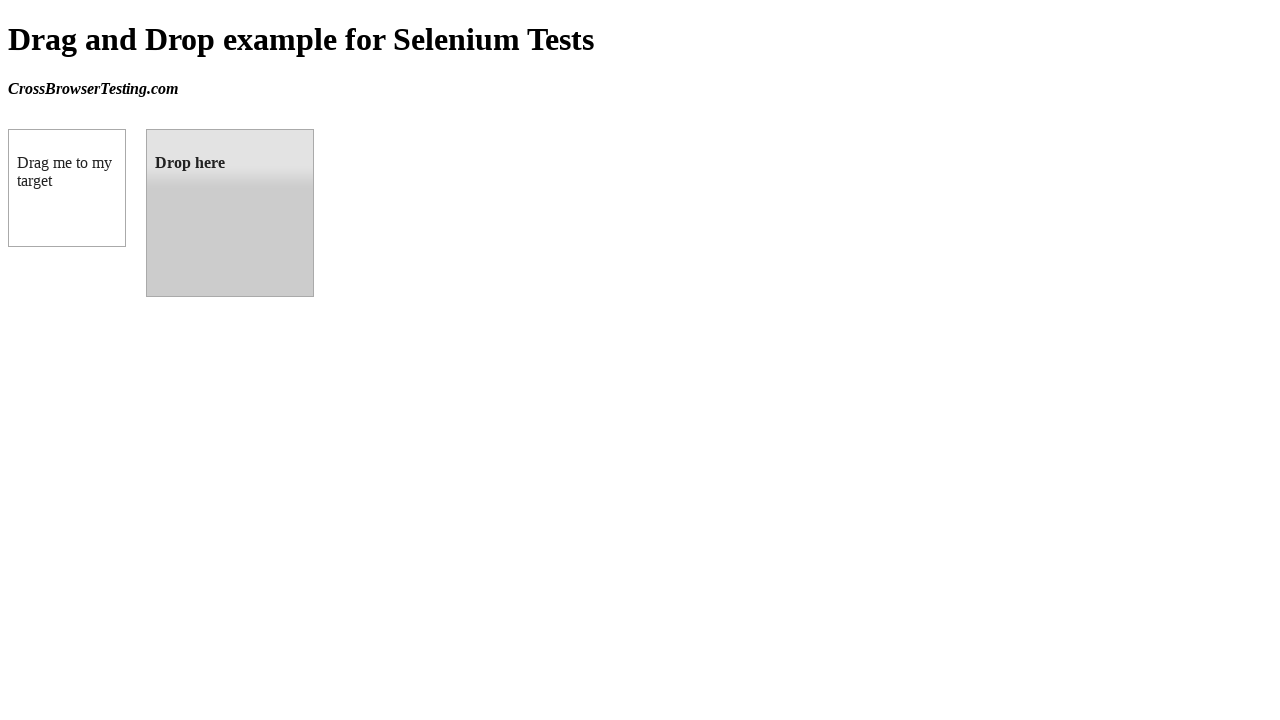

Pressed mouse button down to start drag at (67, 188)
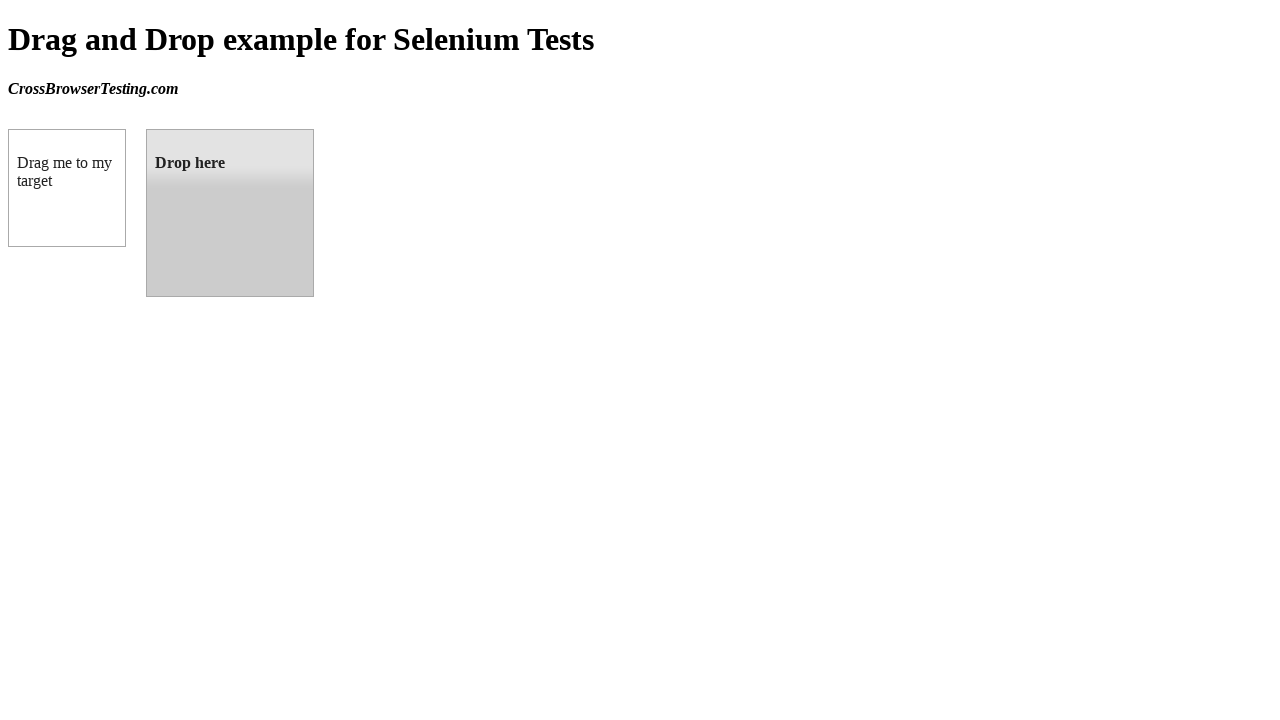

Dragged element to target position at (146, 129)
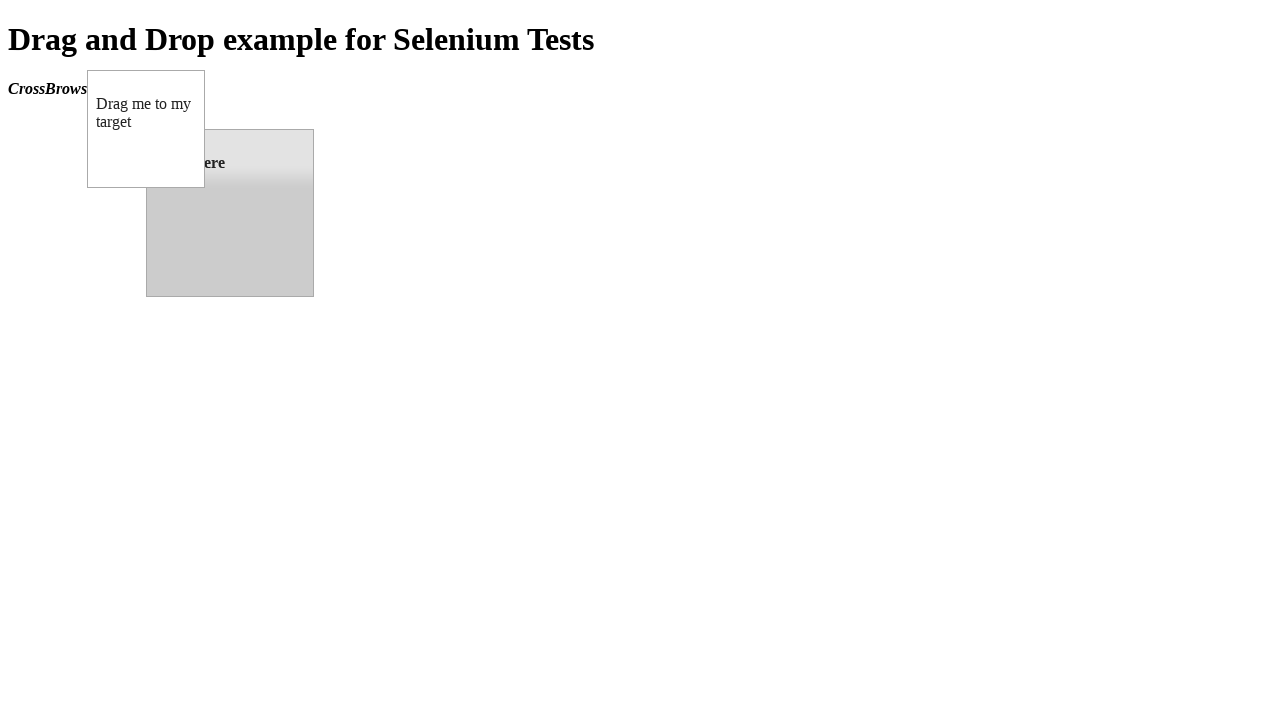

Released mouse button to complete drag and drop at (146, 129)
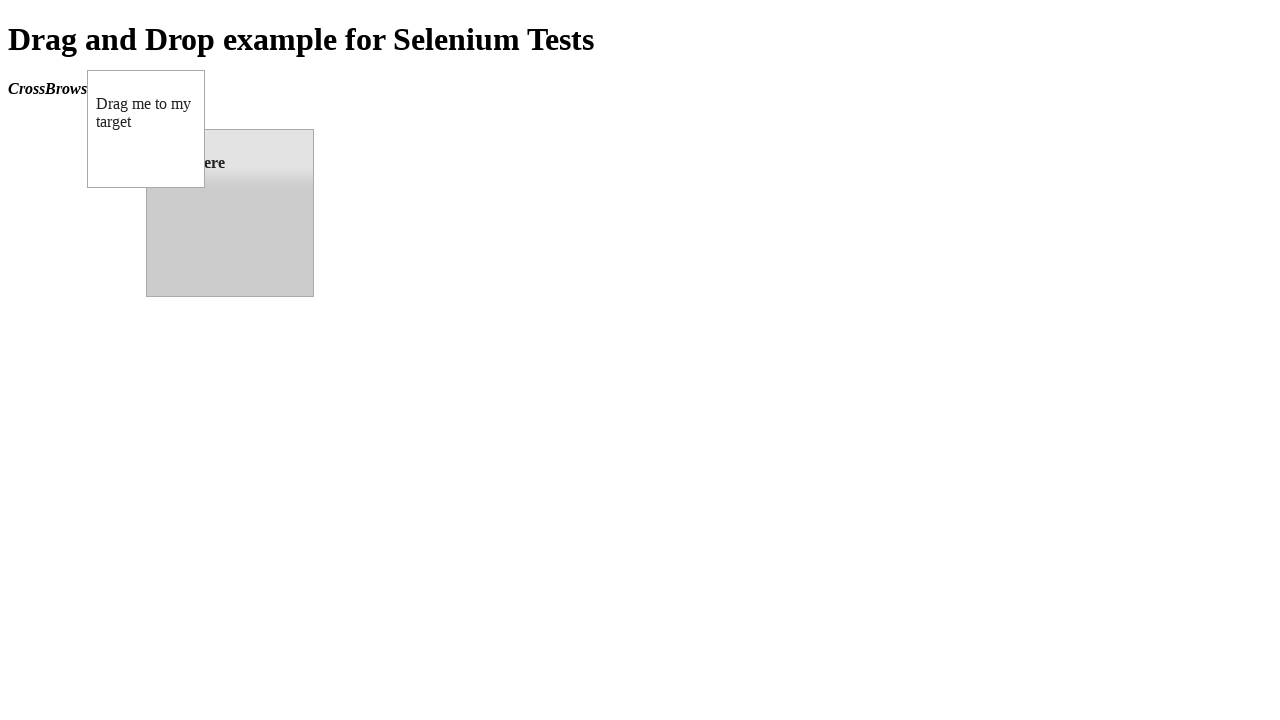

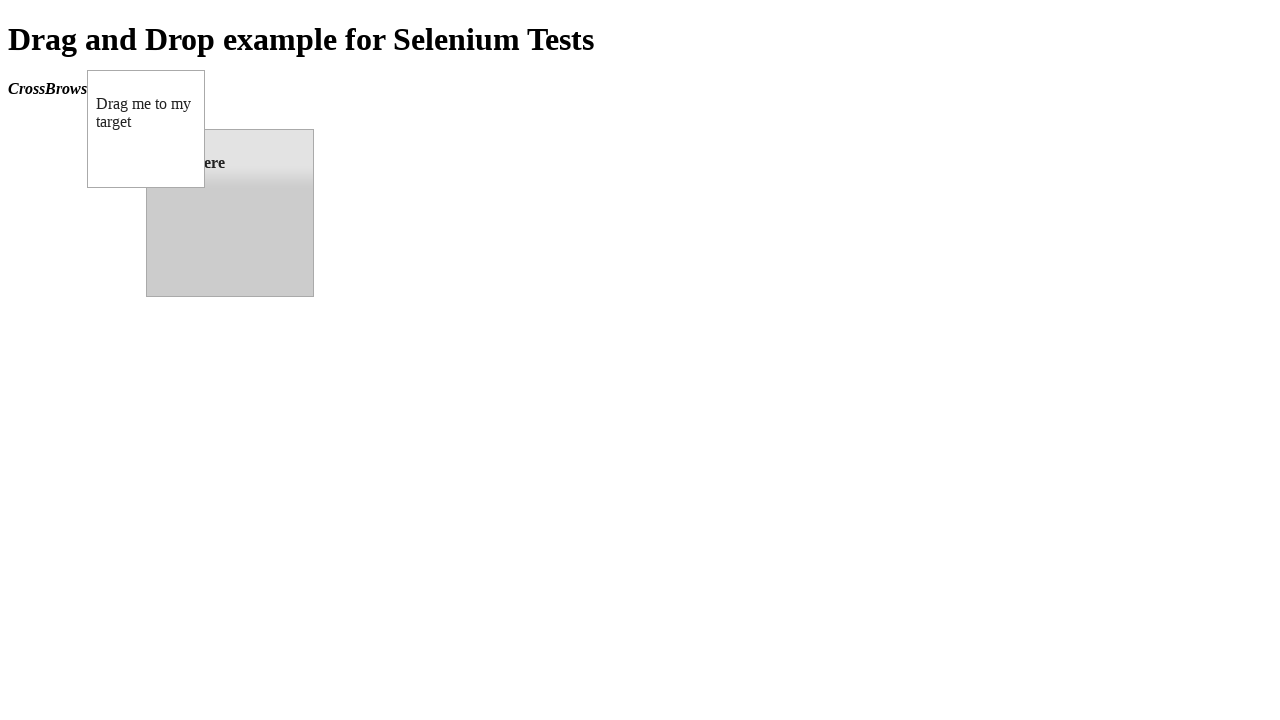